Navigates to the Sortable Data Tables page and interacts with the table by accessing its headers and row data to verify the table structure is present and accessible.

Starting URL: https://the-internet.herokuapp.com/

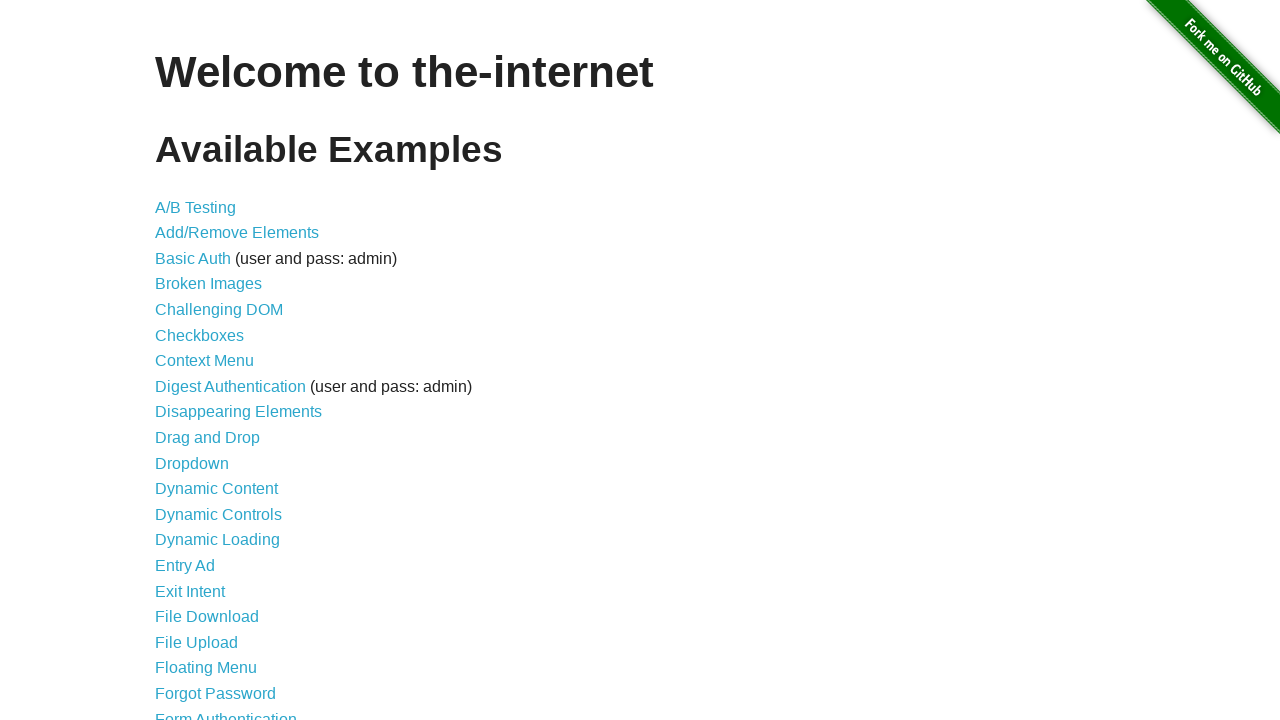

Clicked on 'Sortable Data Tables' link at (230, 574) on text=Sortable Data Tables
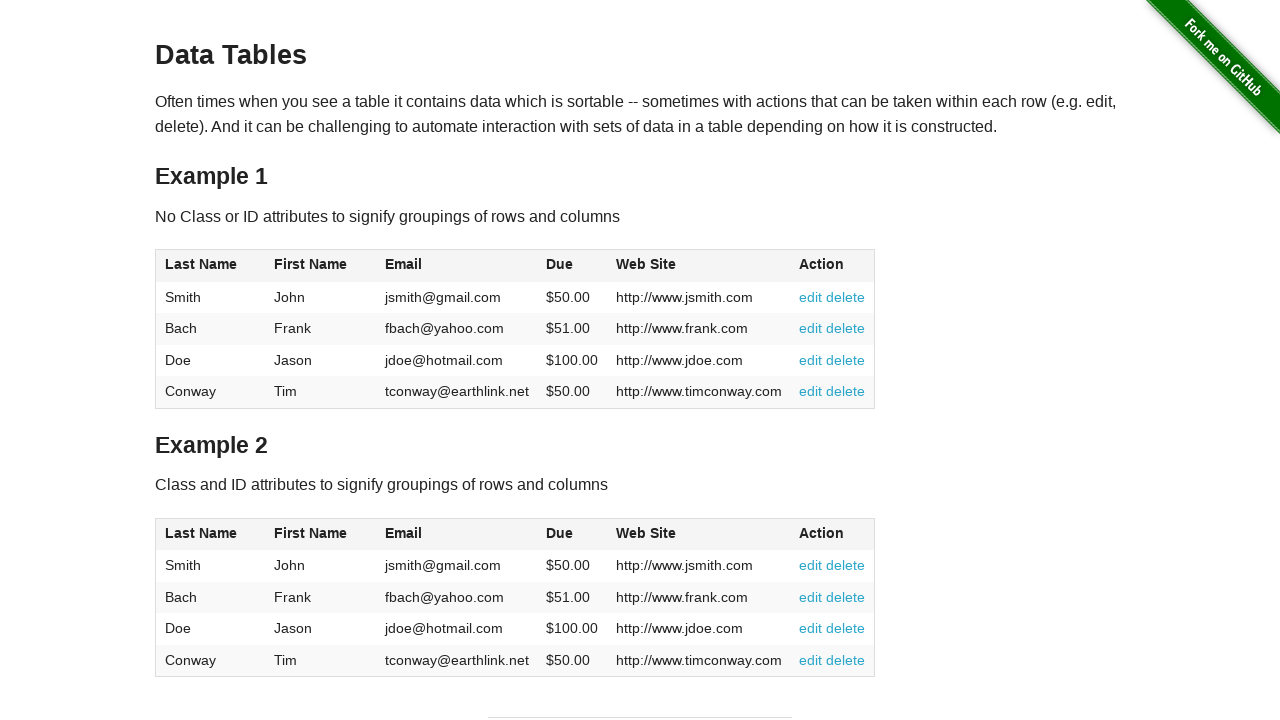

Table #table1 loaded and is visible
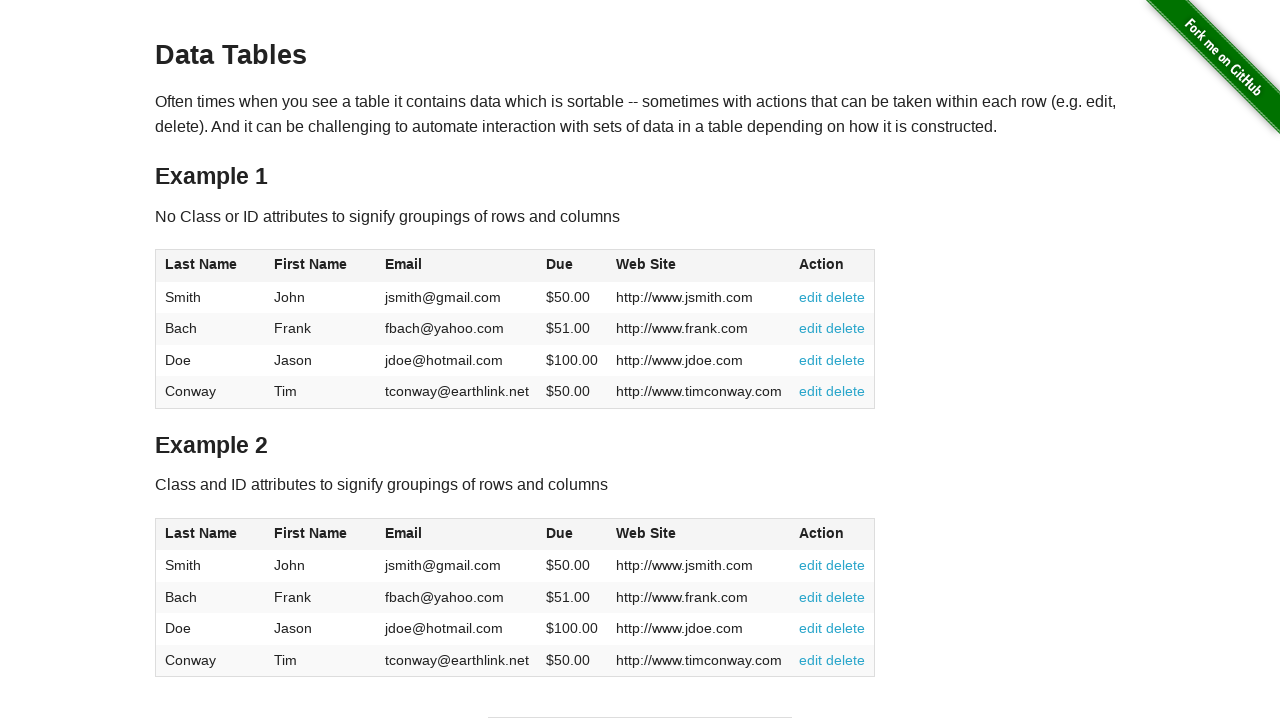

Clicked on table header 1 to trigger sorting at (201, 264) on //*[@id="table1"]/thead/tr/th[1]/span
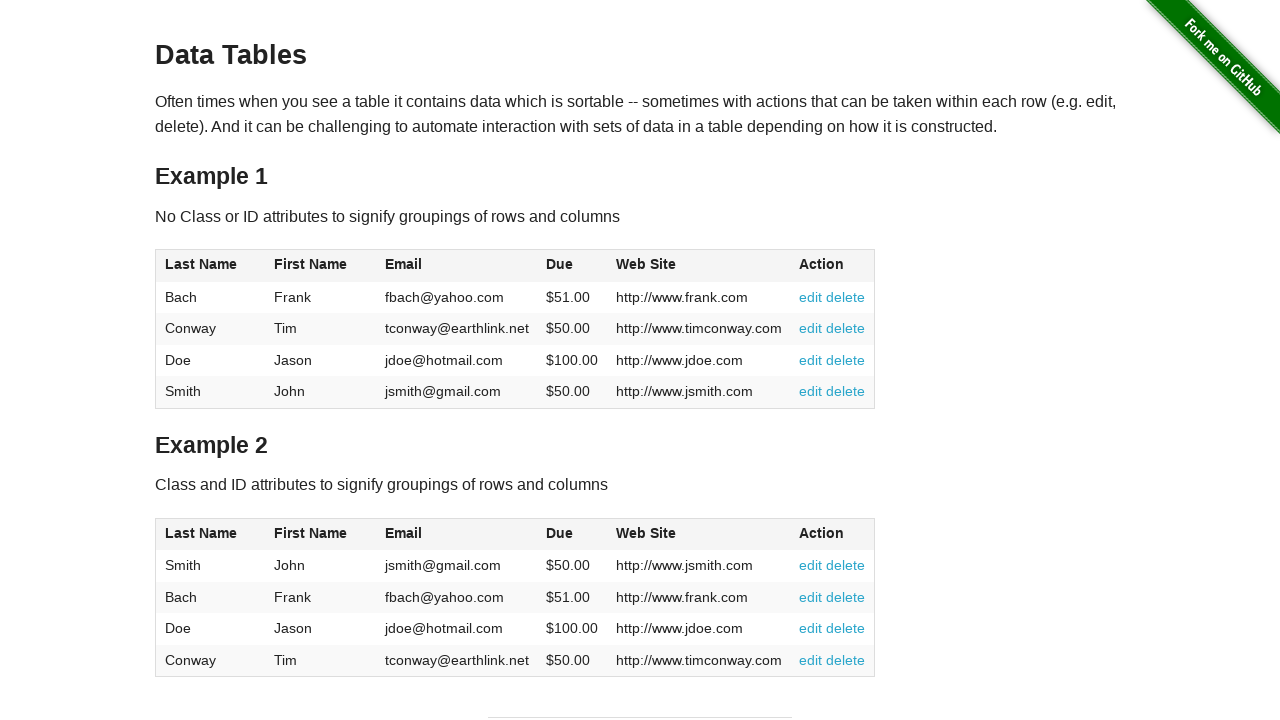

Clicked on table header 2 to trigger sorting at (311, 264) on //*[@id="table1"]/thead/tr/th[2]/span
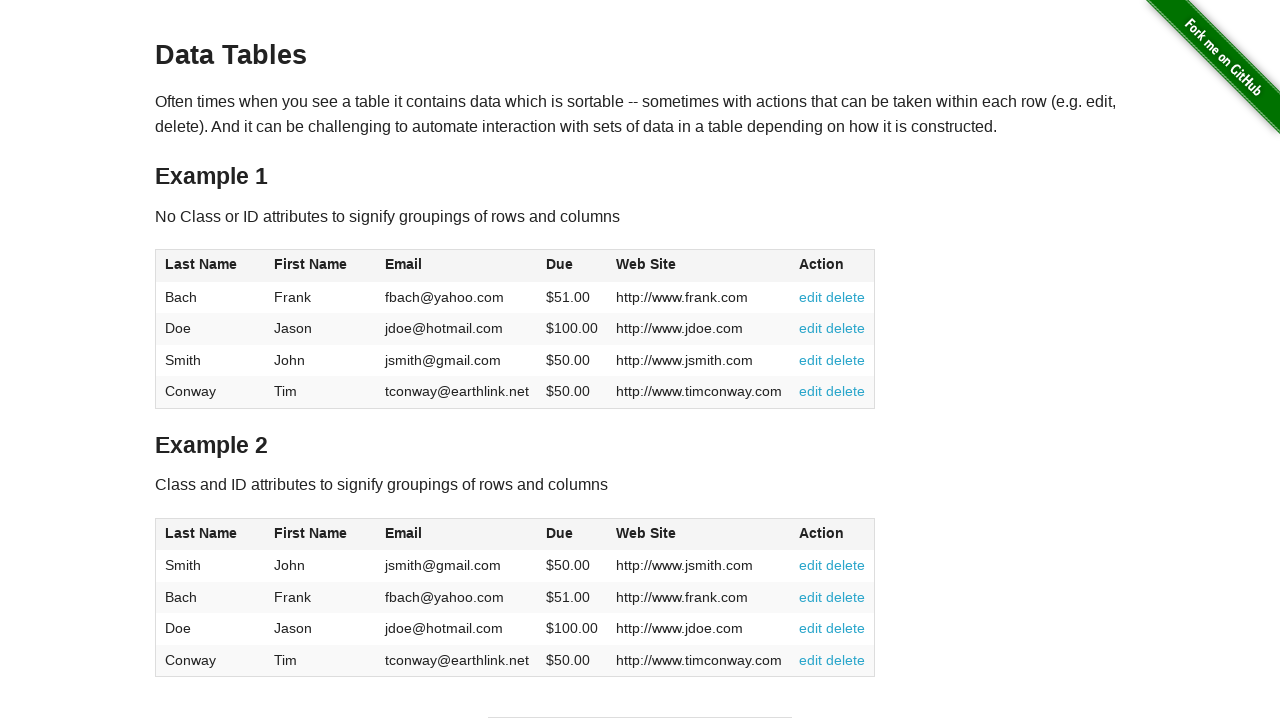

Clicked on table header 3 to trigger sorting at (403, 264) on //*[@id="table1"]/thead/tr/th[3]/span
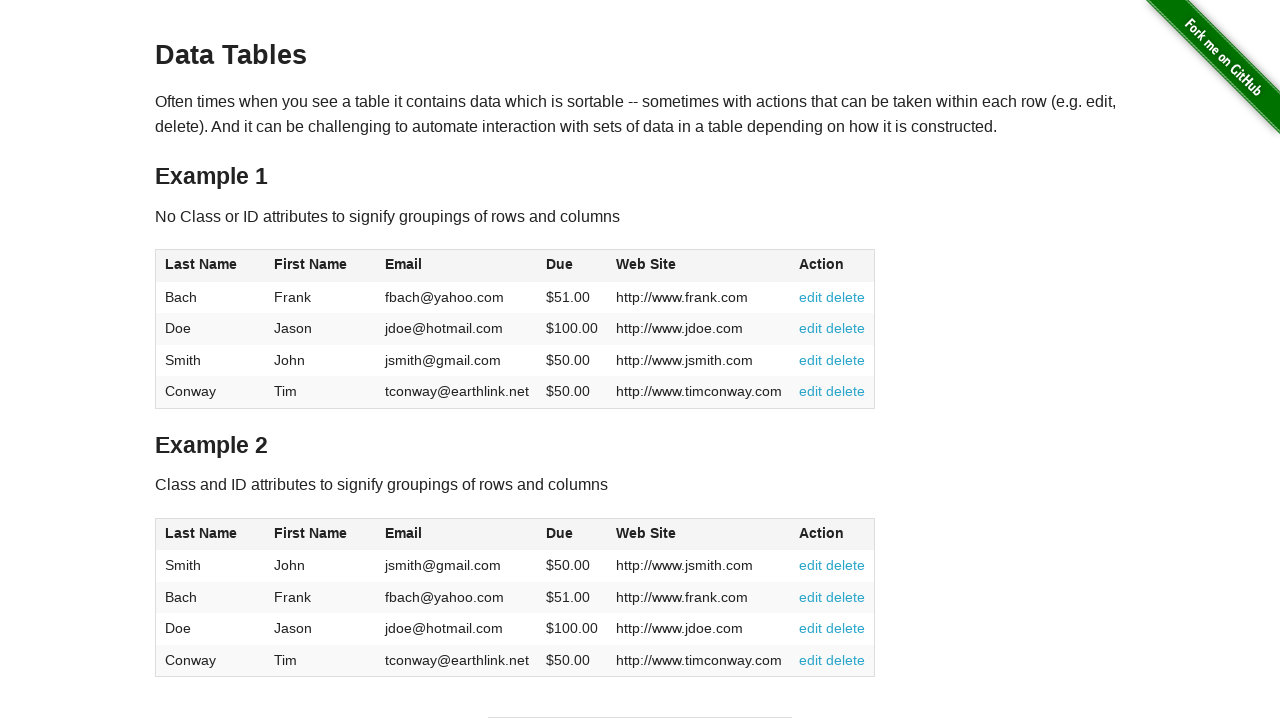

Clicked on table header 4 to trigger sorting at (560, 264) on //*[@id="table1"]/thead/tr/th[4]/span
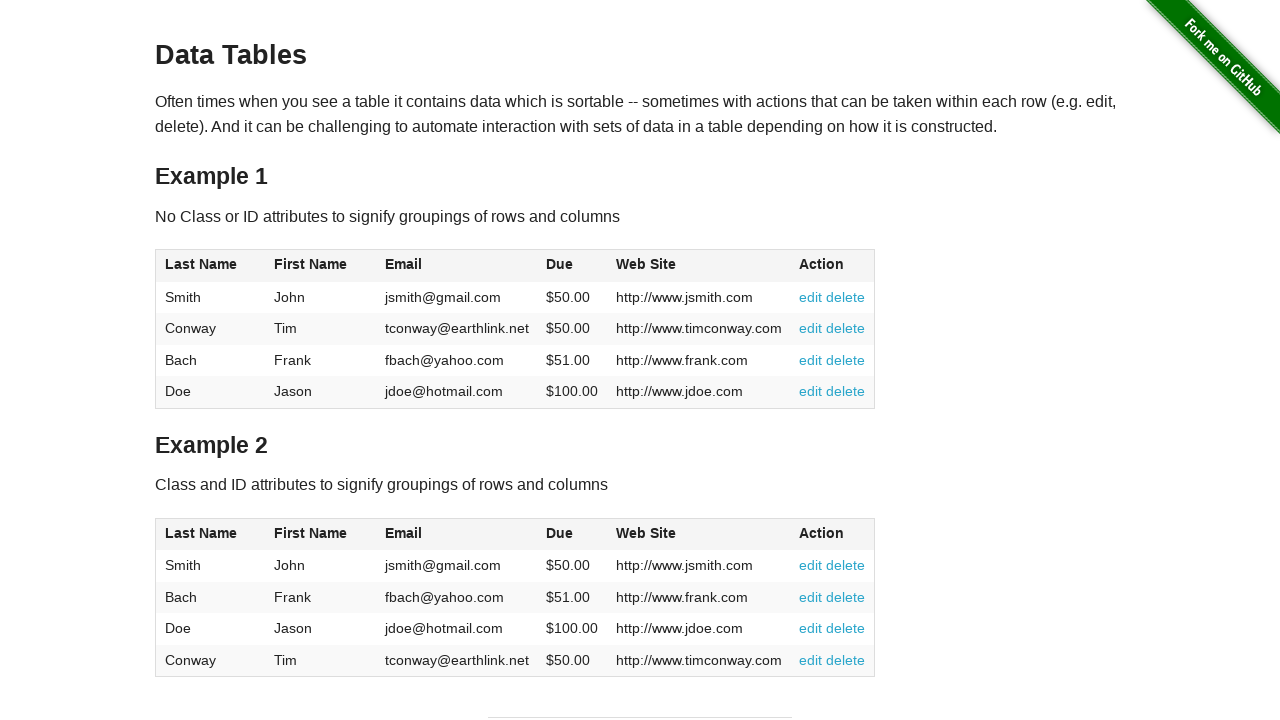

Clicked on table header 5 to trigger sorting at (646, 264) on //*[@id="table1"]/thead/tr/th[5]/span
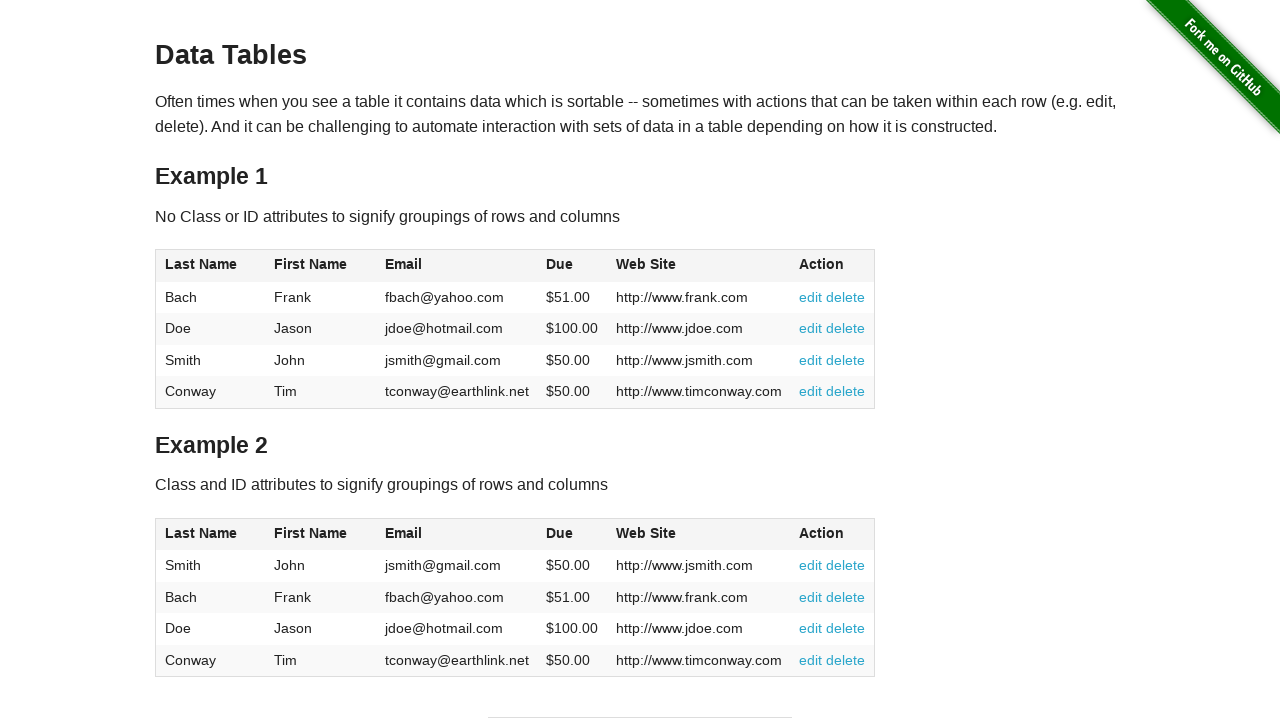

Table data rows are present in the table body
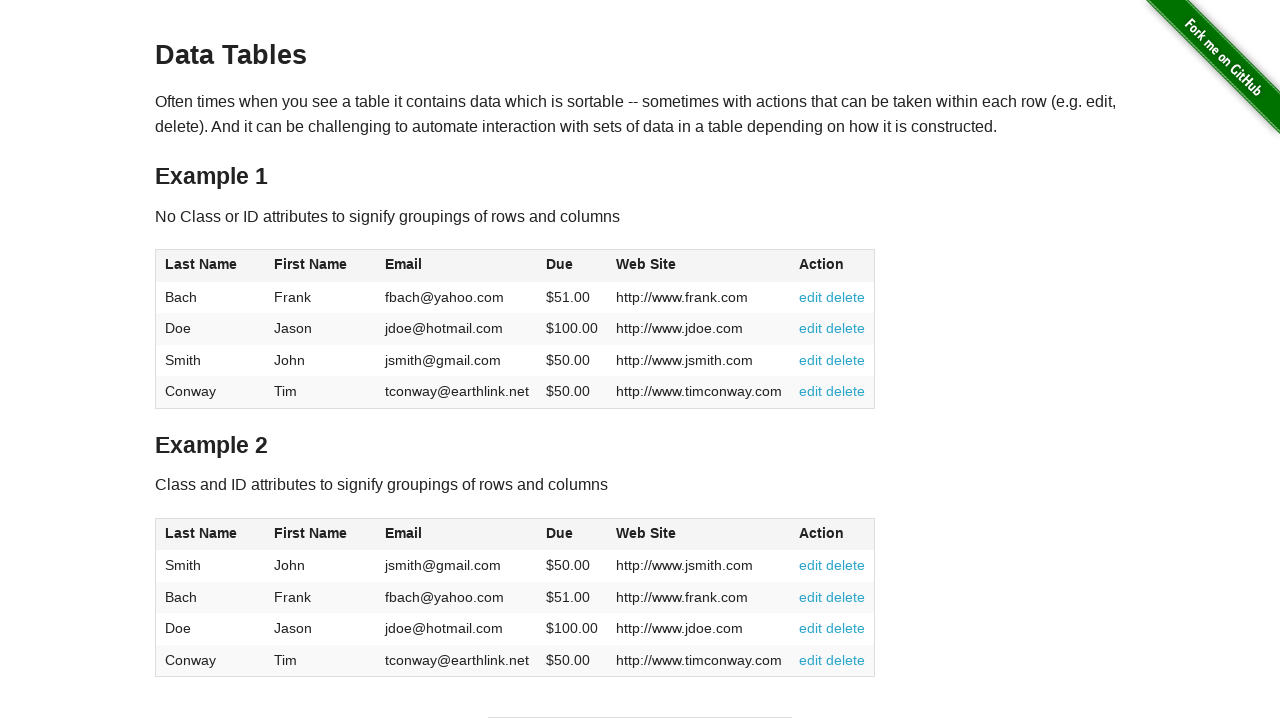

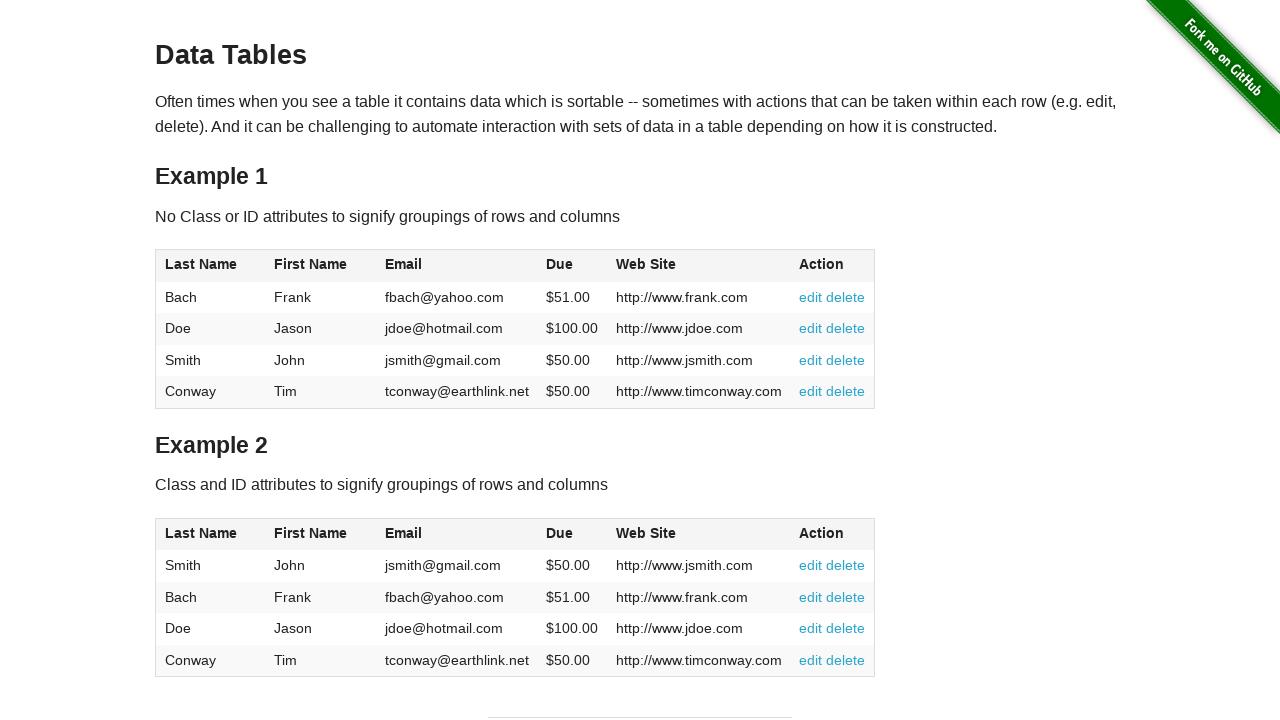